Tests handling of a prompt box by navigating to the alert page, triggering a prompt, entering text, and accepting it

Starting URL: https://manojkumar4636.github.io/Selenium_Practice_Hub/home.html

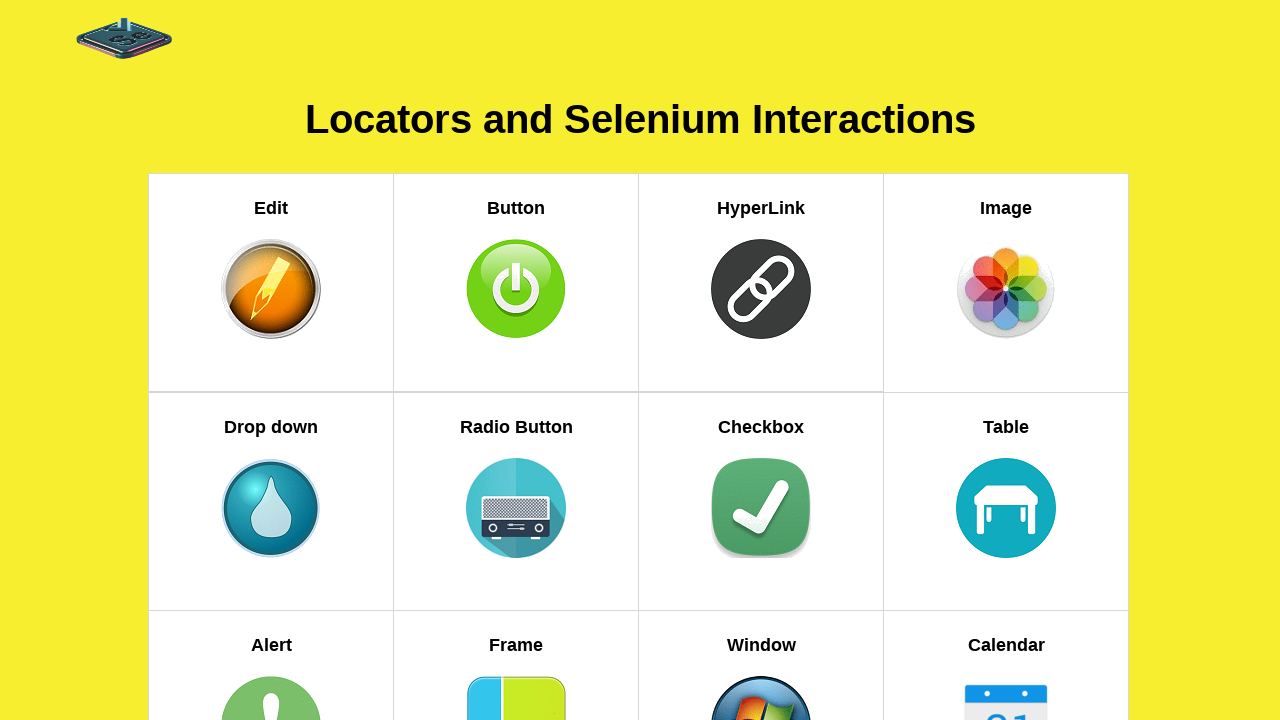

Clicked on the Alert link at (271, 612) on xpath=//h5[text()='Alert']//parent::a
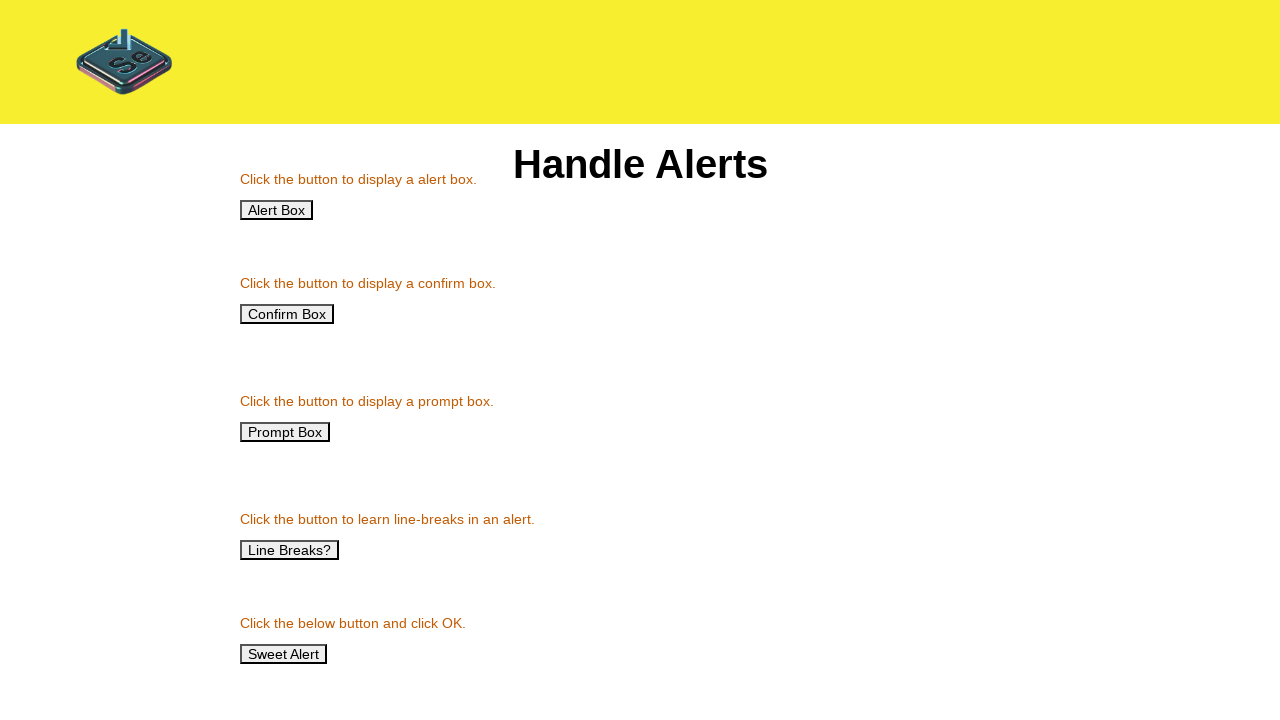

Clicked button to trigger prompt dialog at (285, 432) on xpath=//button[@onClick='confirmPrompt()']
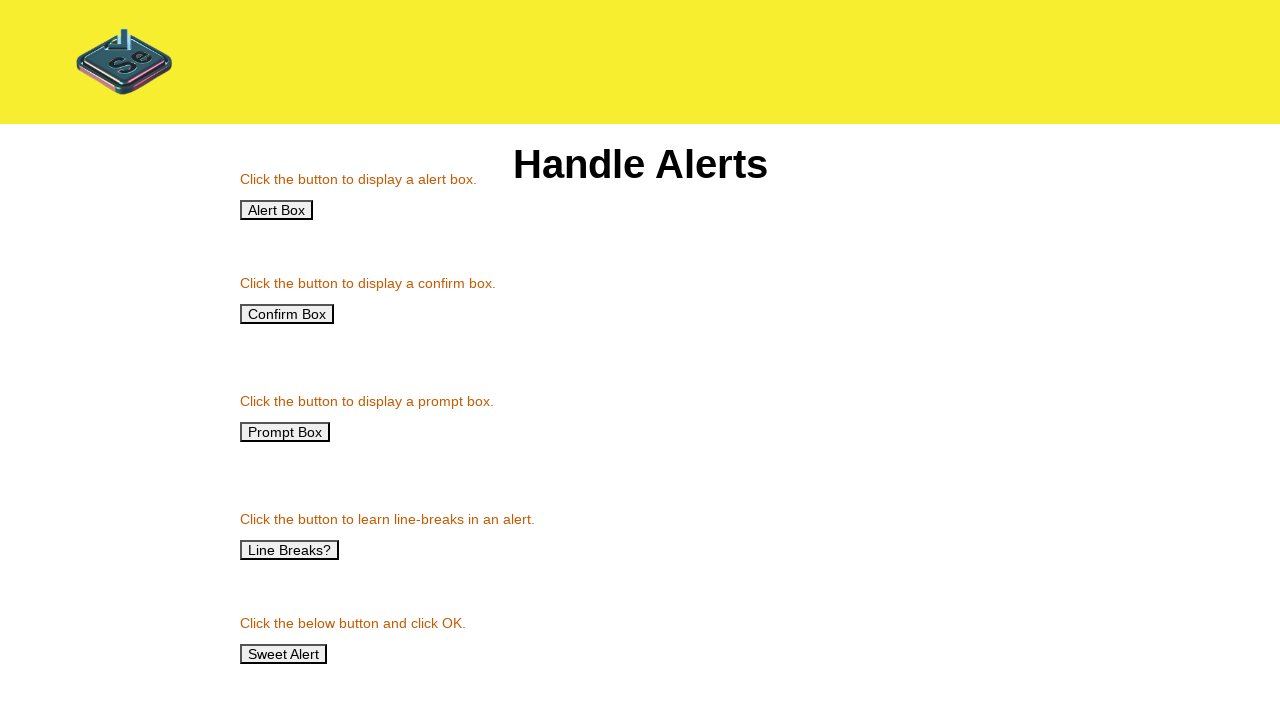

Entered 'test' in prompt dialog and accepted
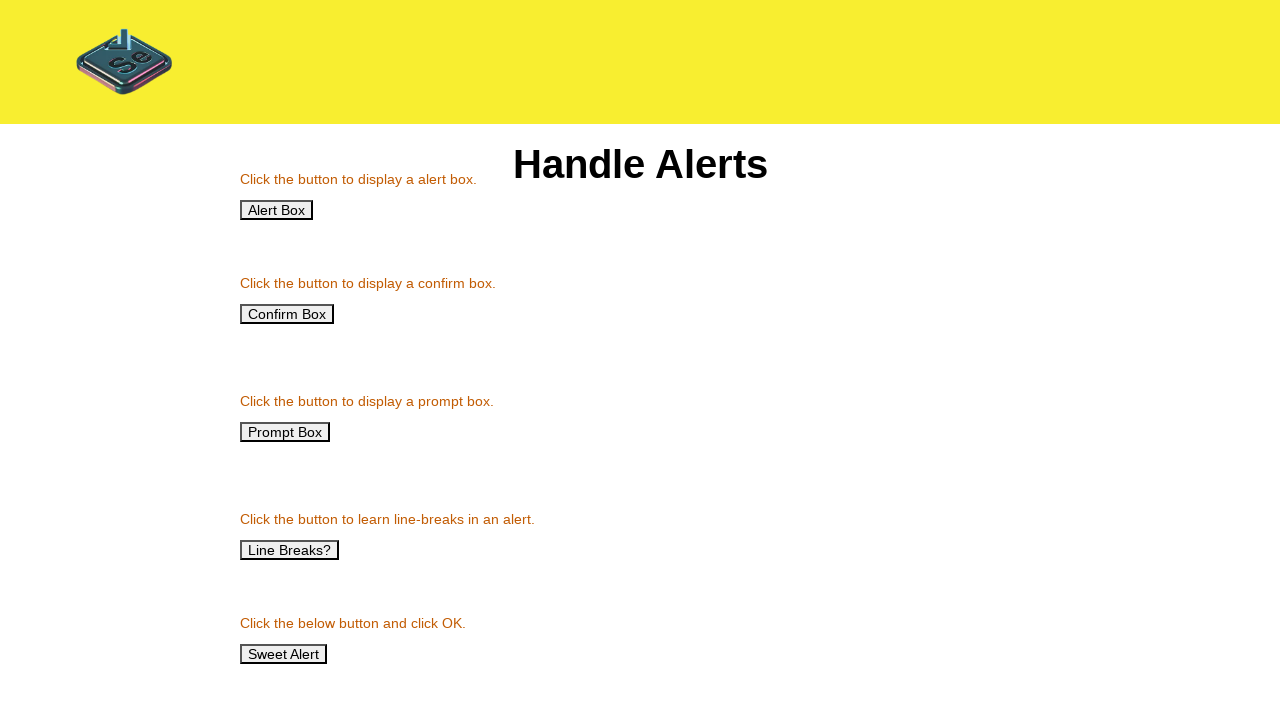

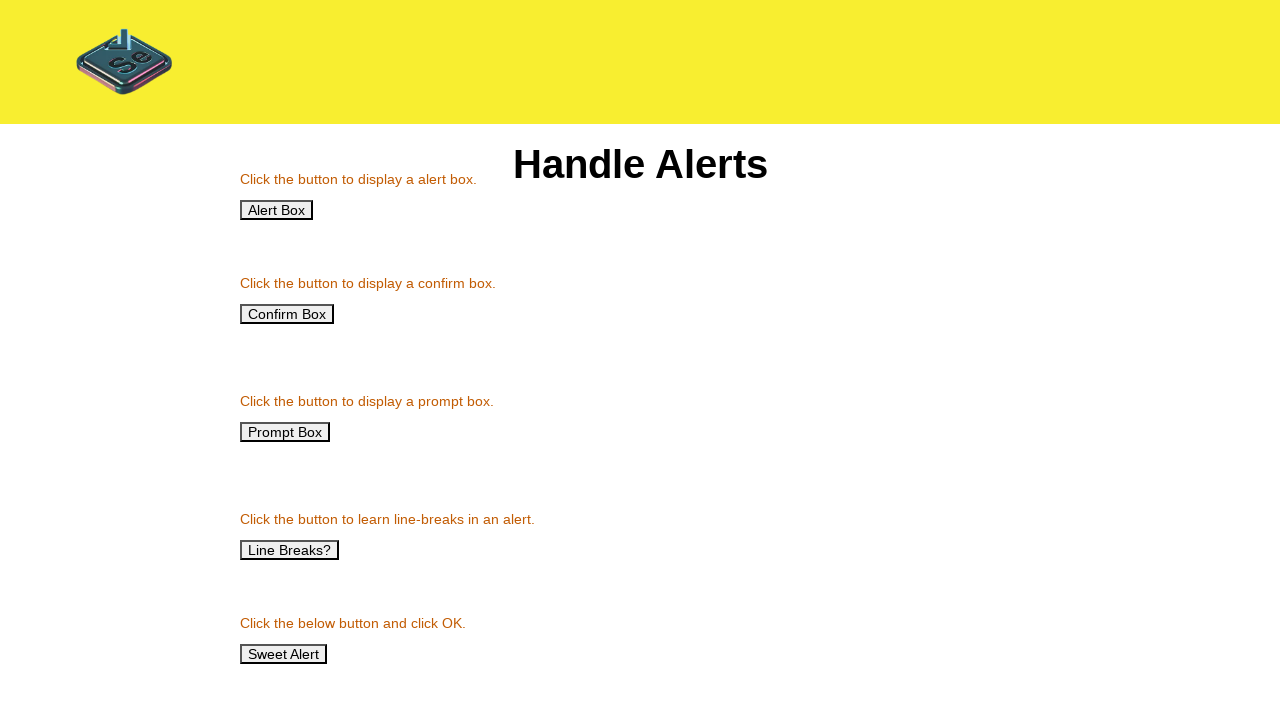